Tests page scrolling functionality by scrolling to the bottom of the Dream11 homepage and then refreshing the page using JavaScript execution.

Starting URL: https://www.dream11.com/

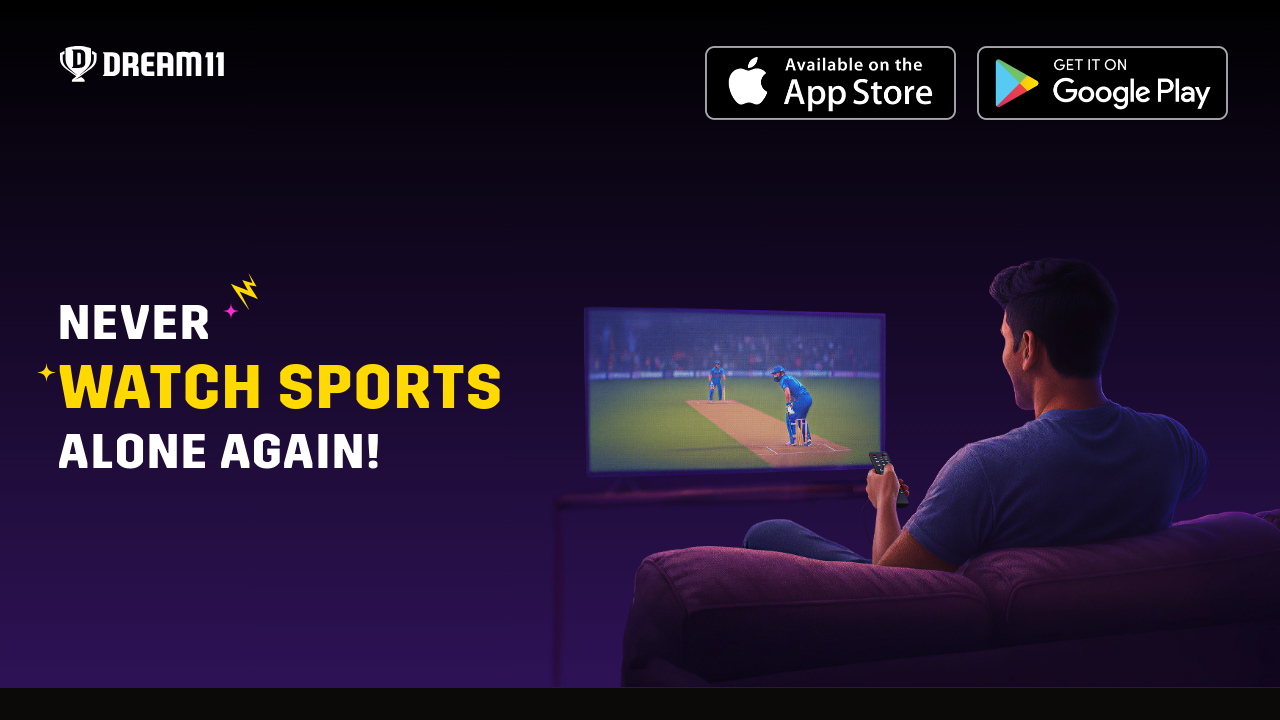

Scrolled to the bottom of the Dream11 homepage
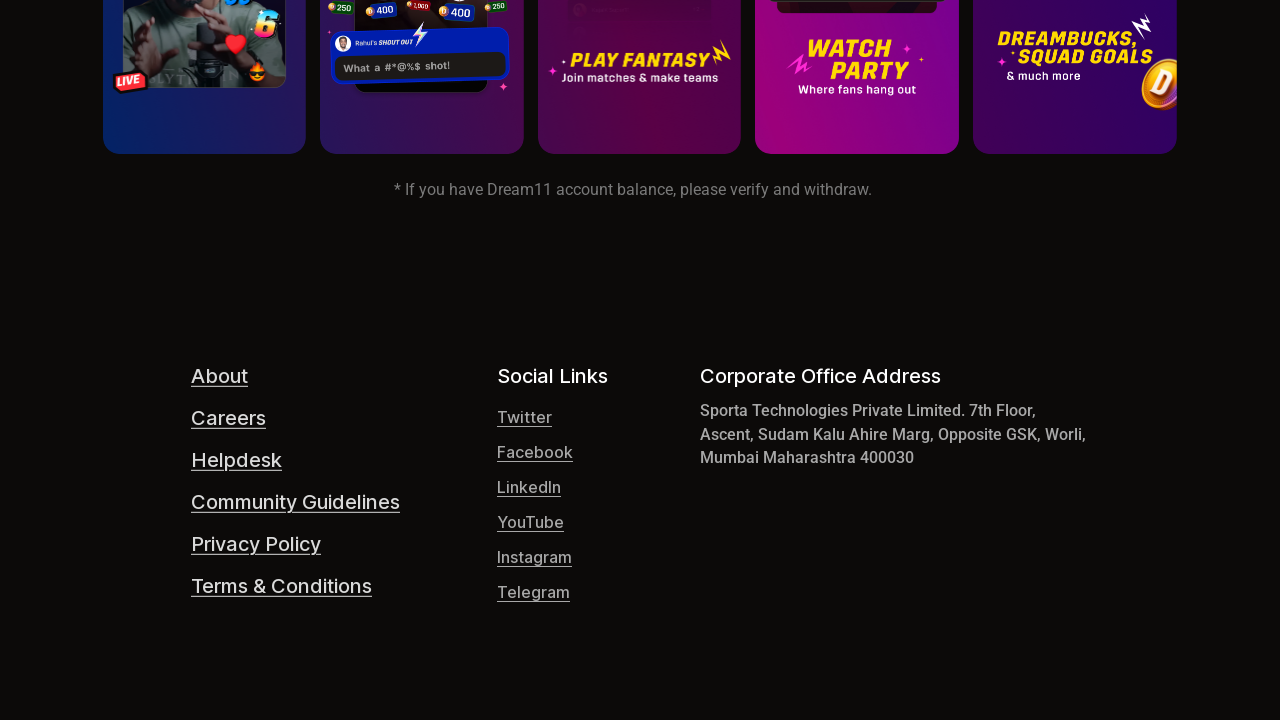

Waited 1000ms for scroll animation to complete
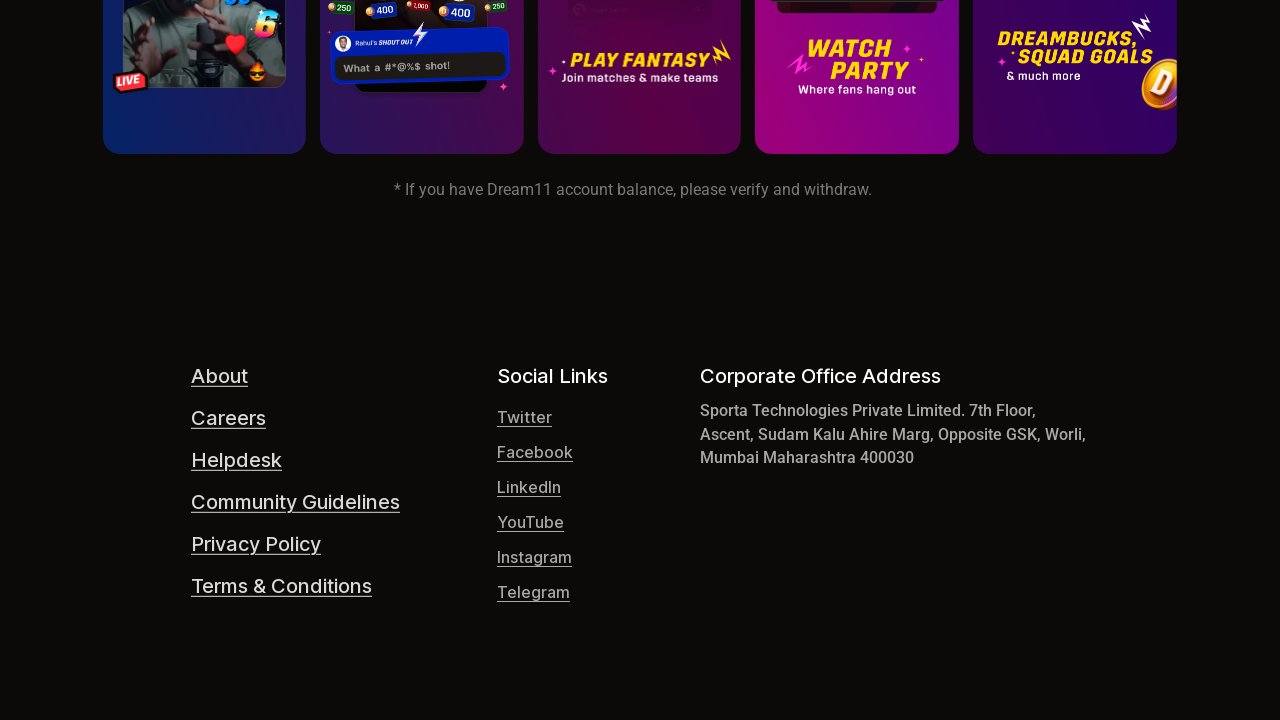

Refreshed the page using JavaScript history.go()
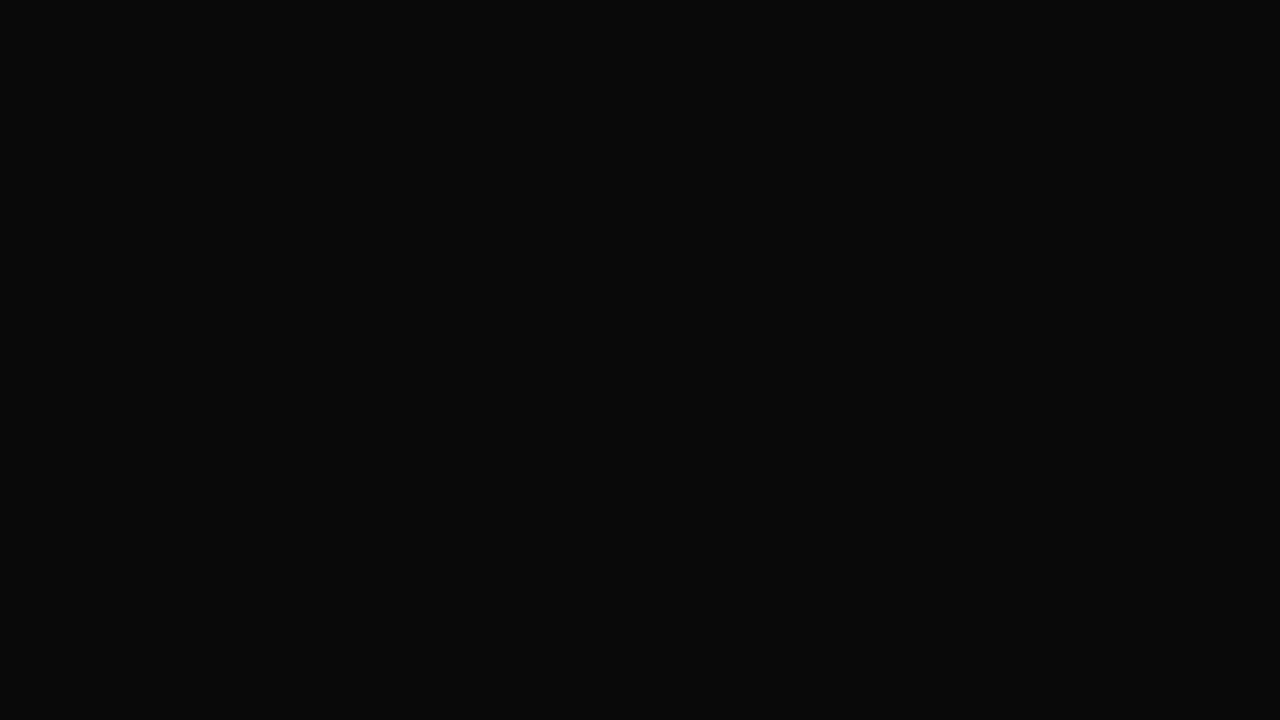

Page reload completed and load state achieved
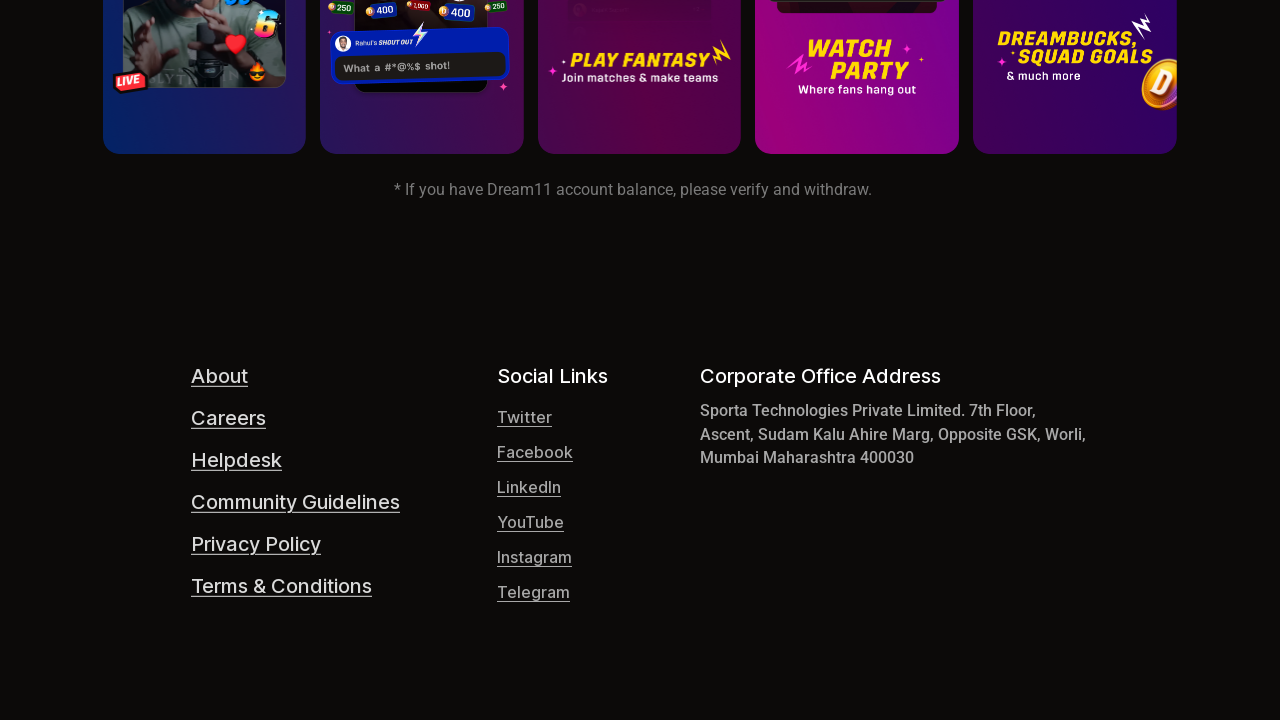

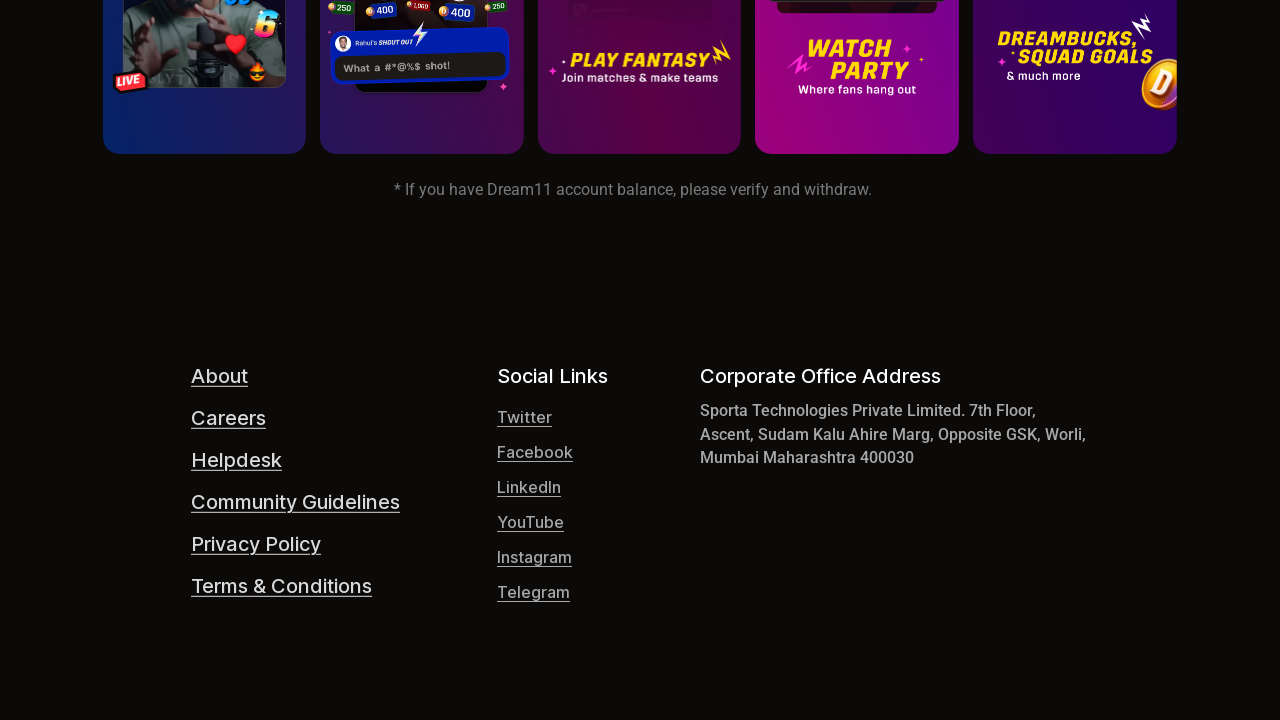